Tests that the browser back button works correctly with filter navigation

Starting URL: https://demo.playwright.dev/todomvc

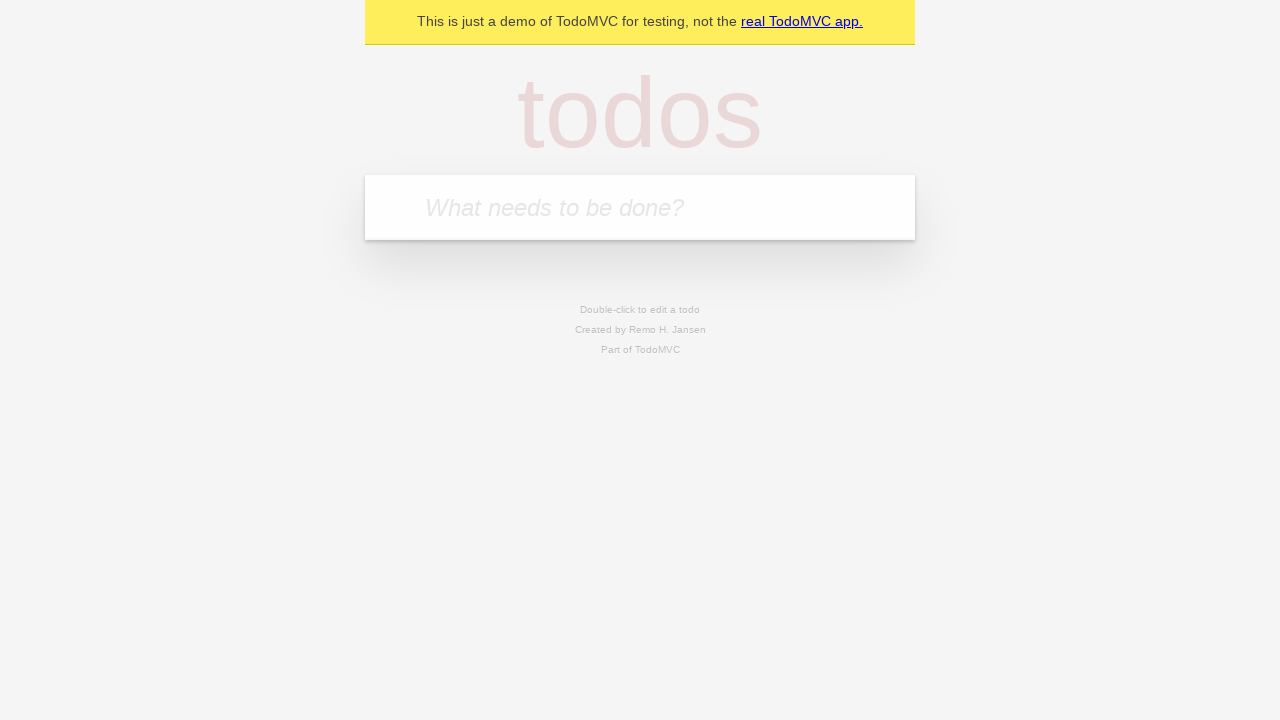

Filled todo input with 'buy some cheese' on internal:attr=[placeholder="What needs to be done?"i]
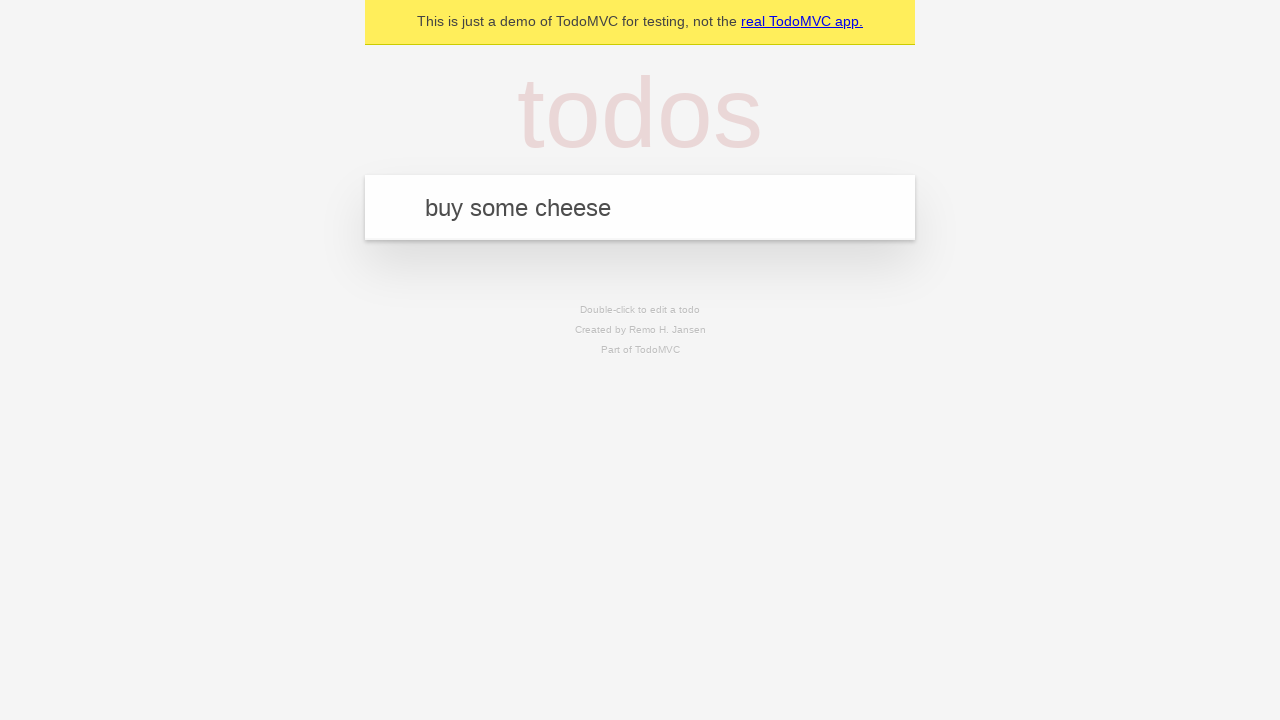

Pressed Enter to create todo 'buy some cheese' on internal:attr=[placeholder="What needs to be done?"i]
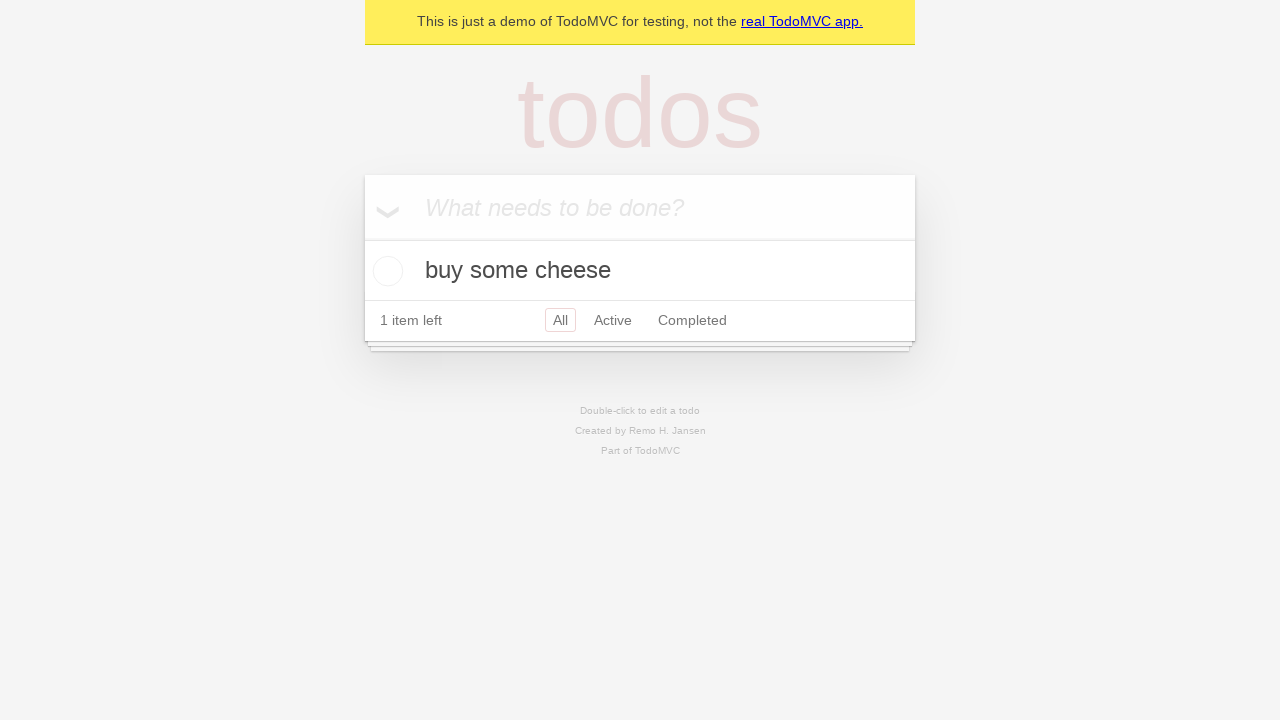

Filled todo input with 'feed the cat' on internal:attr=[placeholder="What needs to be done?"i]
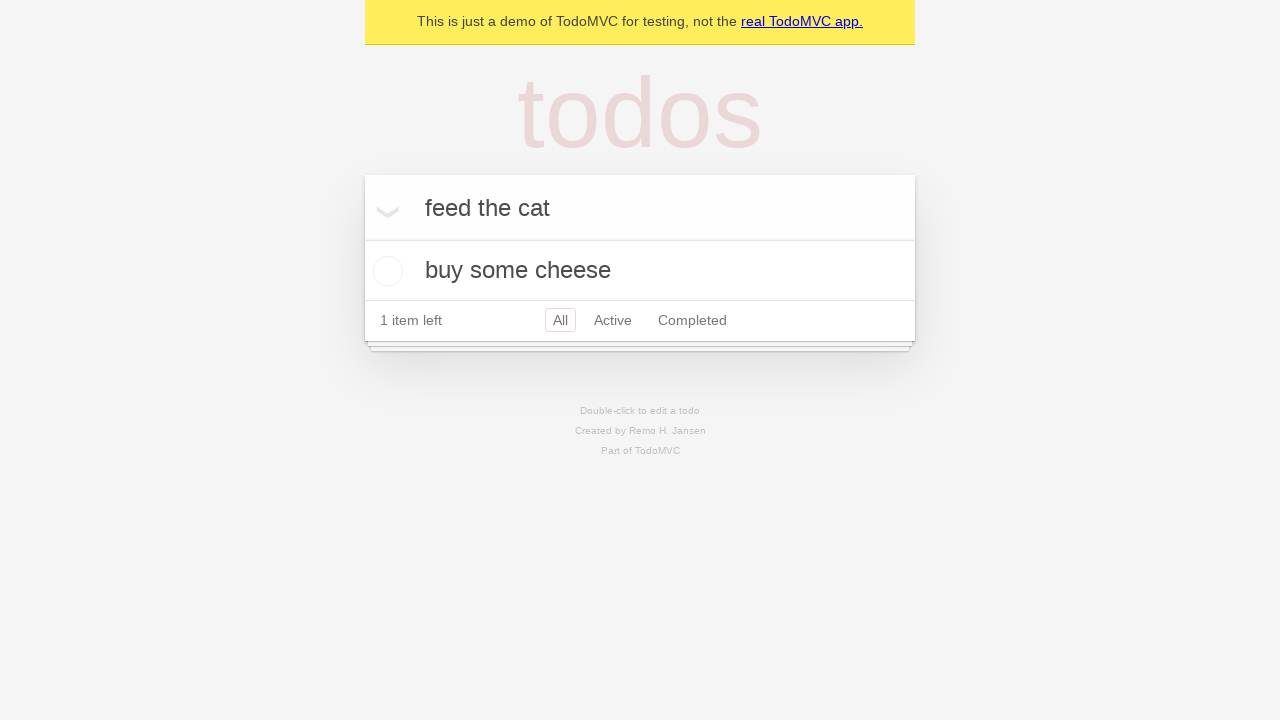

Pressed Enter to create todo 'feed the cat' on internal:attr=[placeholder="What needs to be done?"i]
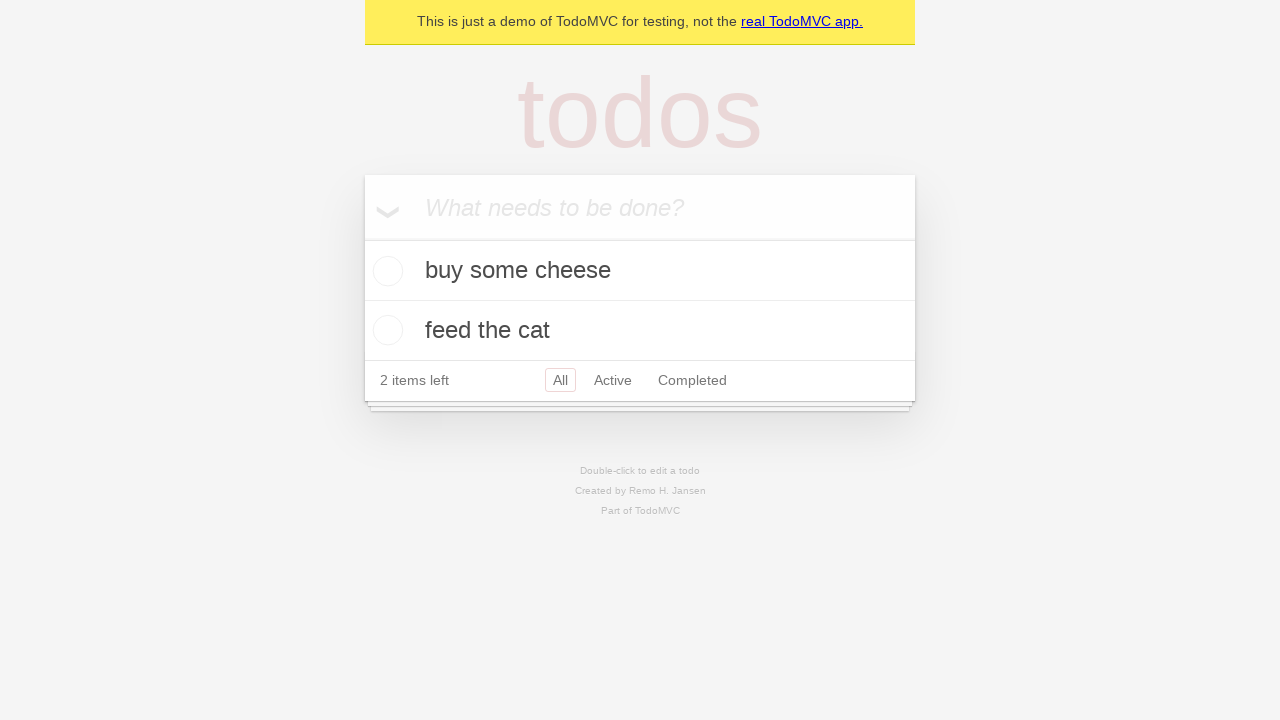

Filled todo input with 'book a doctors appointment' on internal:attr=[placeholder="What needs to be done?"i]
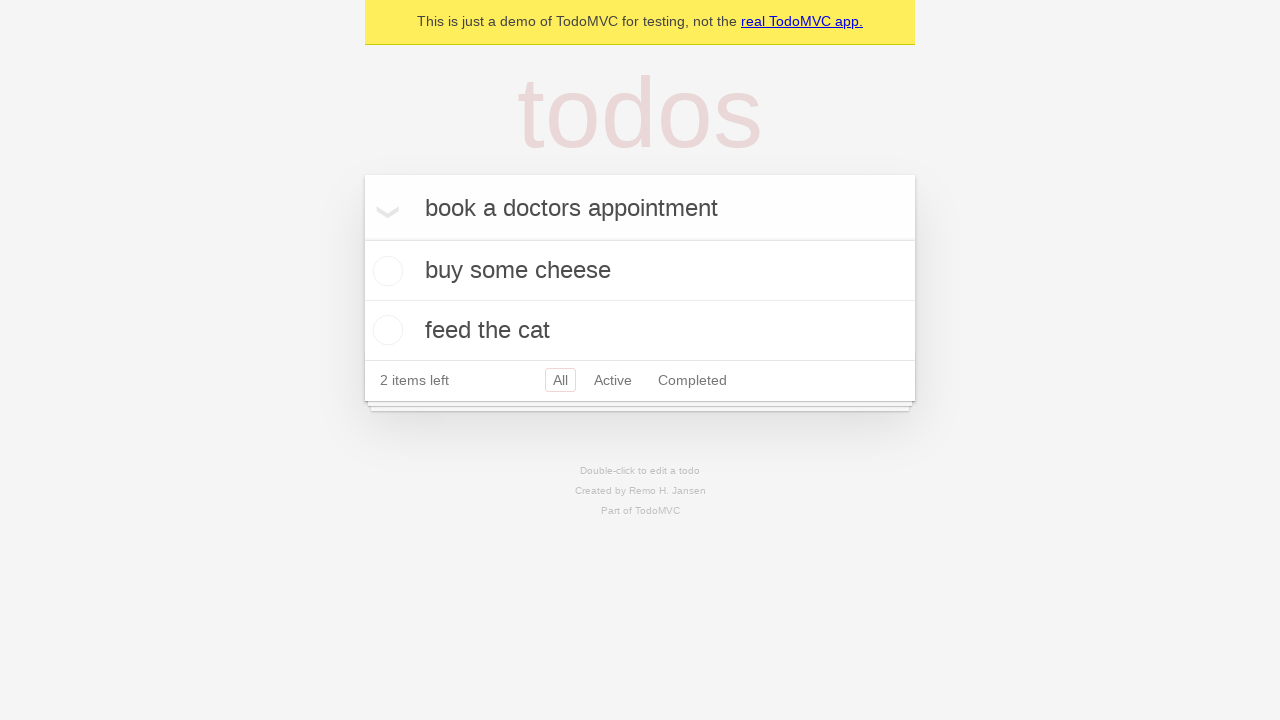

Pressed Enter to create todo 'book a doctors appointment' on internal:attr=[placeholder="What needs to be done?"i]
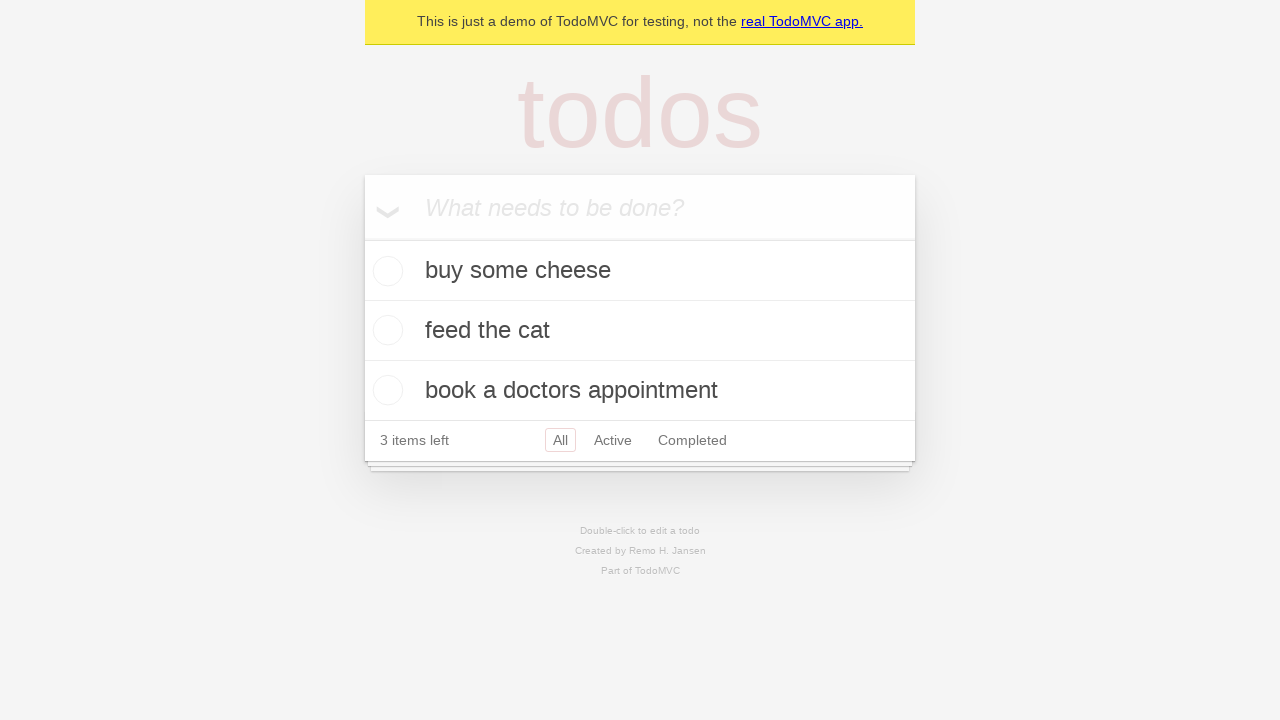

Checked the second todo item at (385, 330) on internal:testid=[data-testid="todo-item"s] >> nth=1 >> internal:role=checkbox
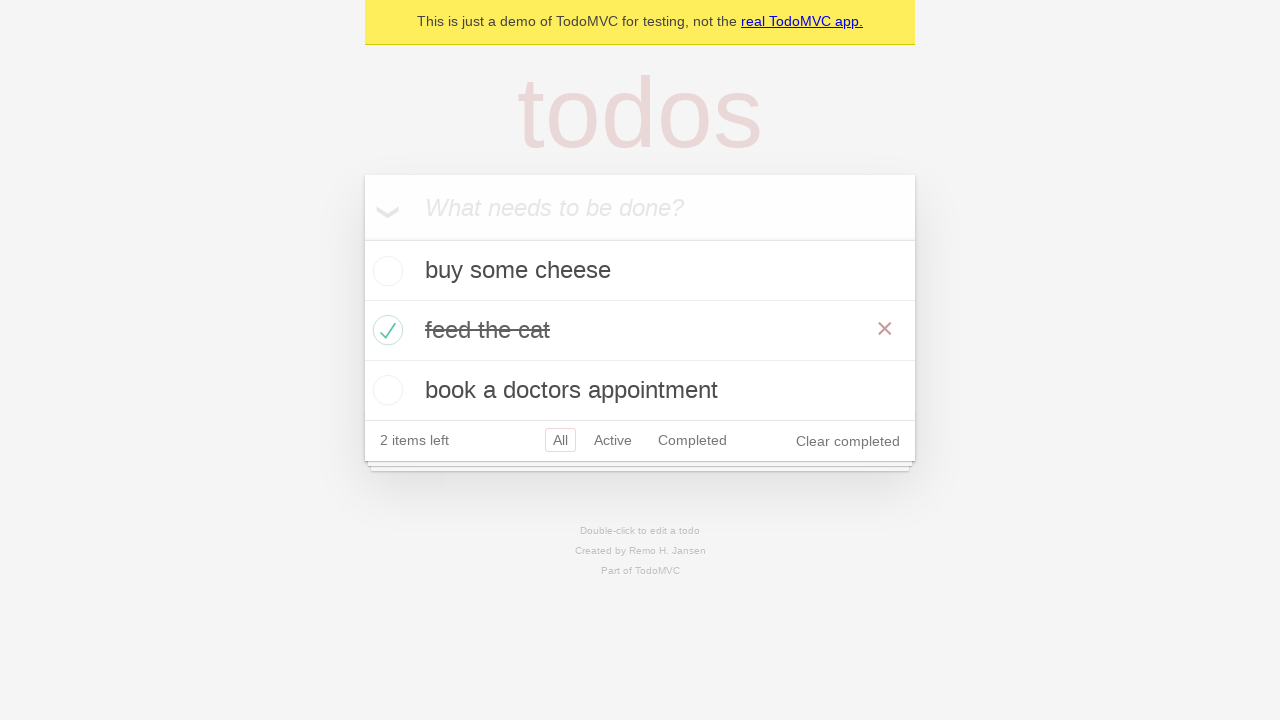

Clicked 'All' filter link at (560, 440) on internal:role=link[name="All"i]
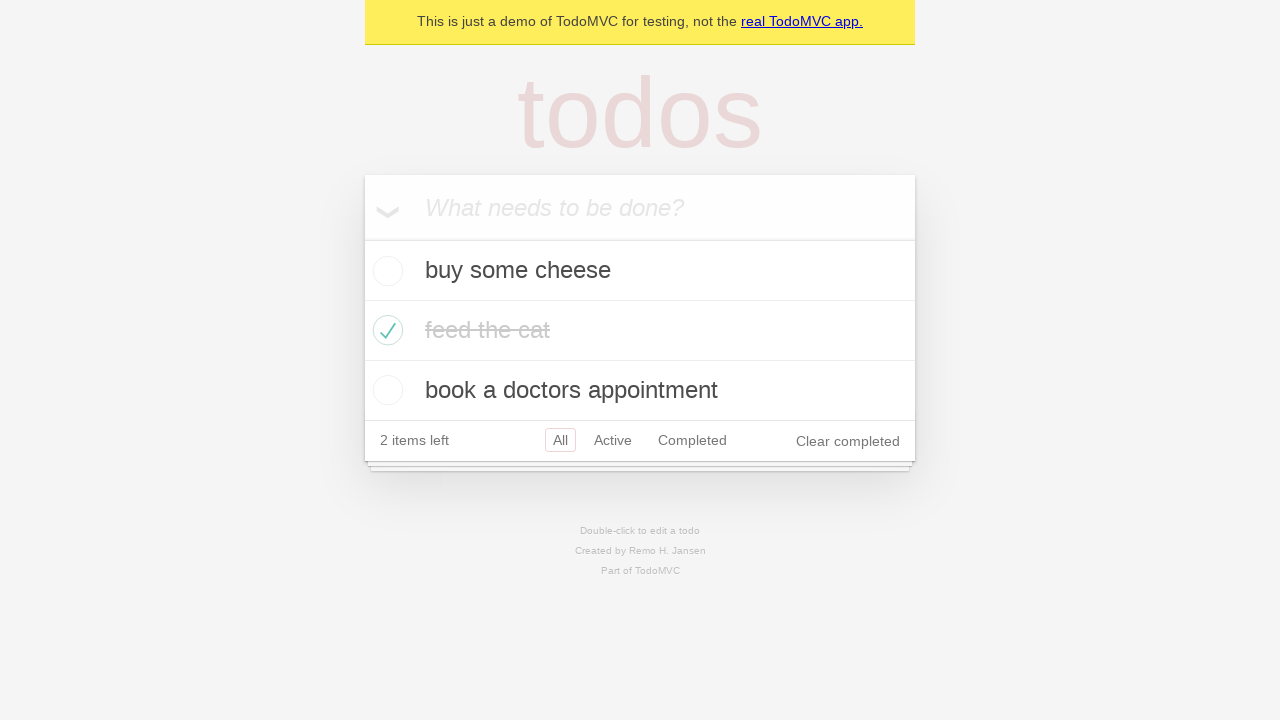

Clicked 'Active' filter link at (613, 440) on internal:role=link[name="Active"i]
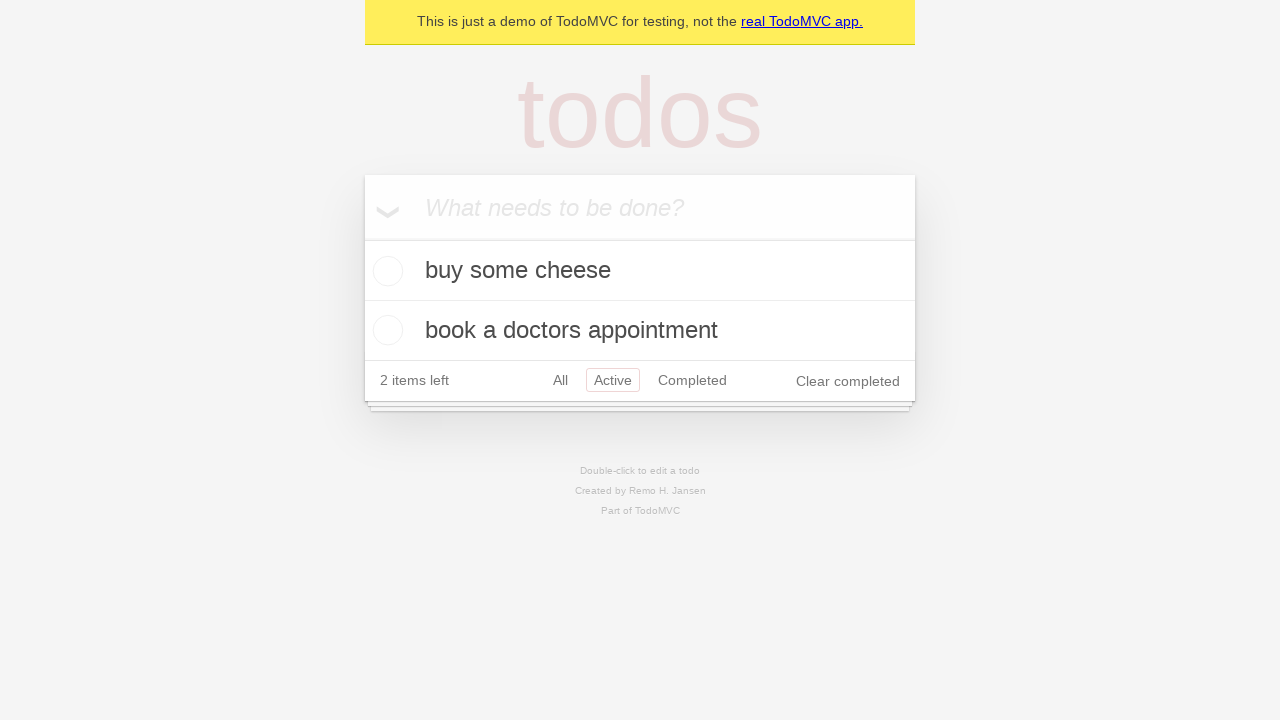

Clicked 'Completed' filter link at (692, 380) on internal:role=link[name="Completed"i]
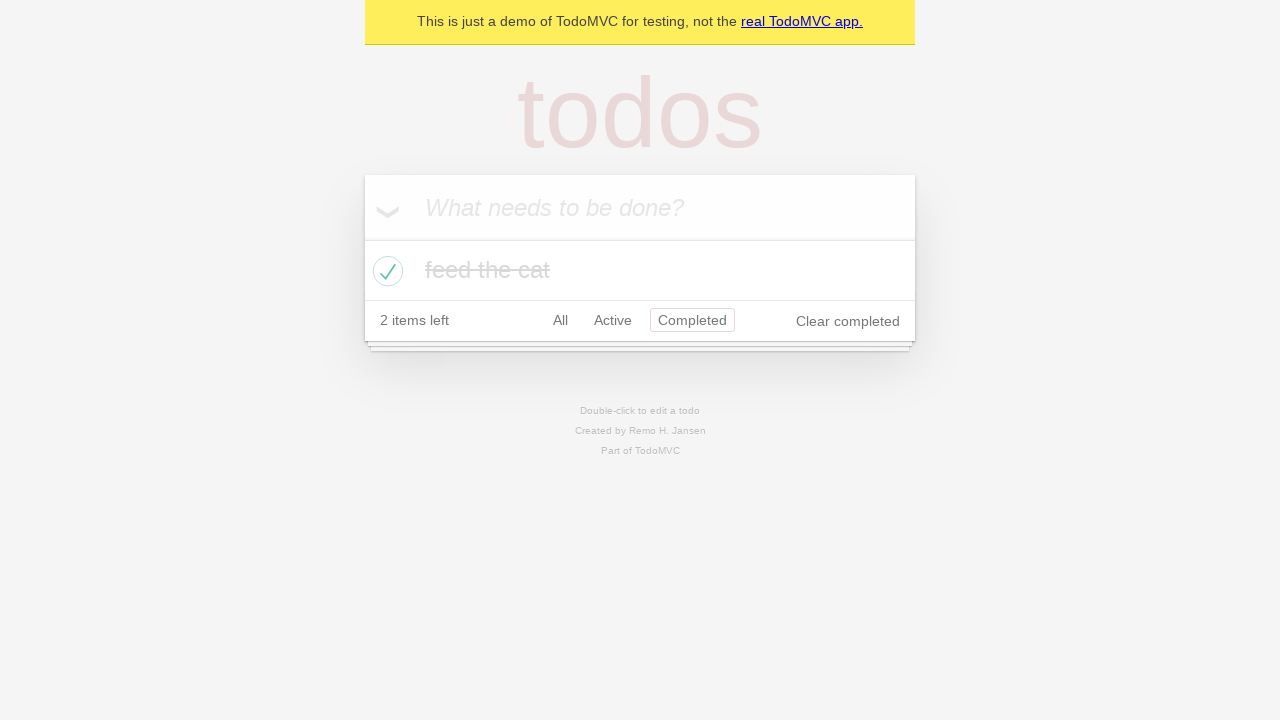

Navigated back from 'Completed' filter to 'Active' filter
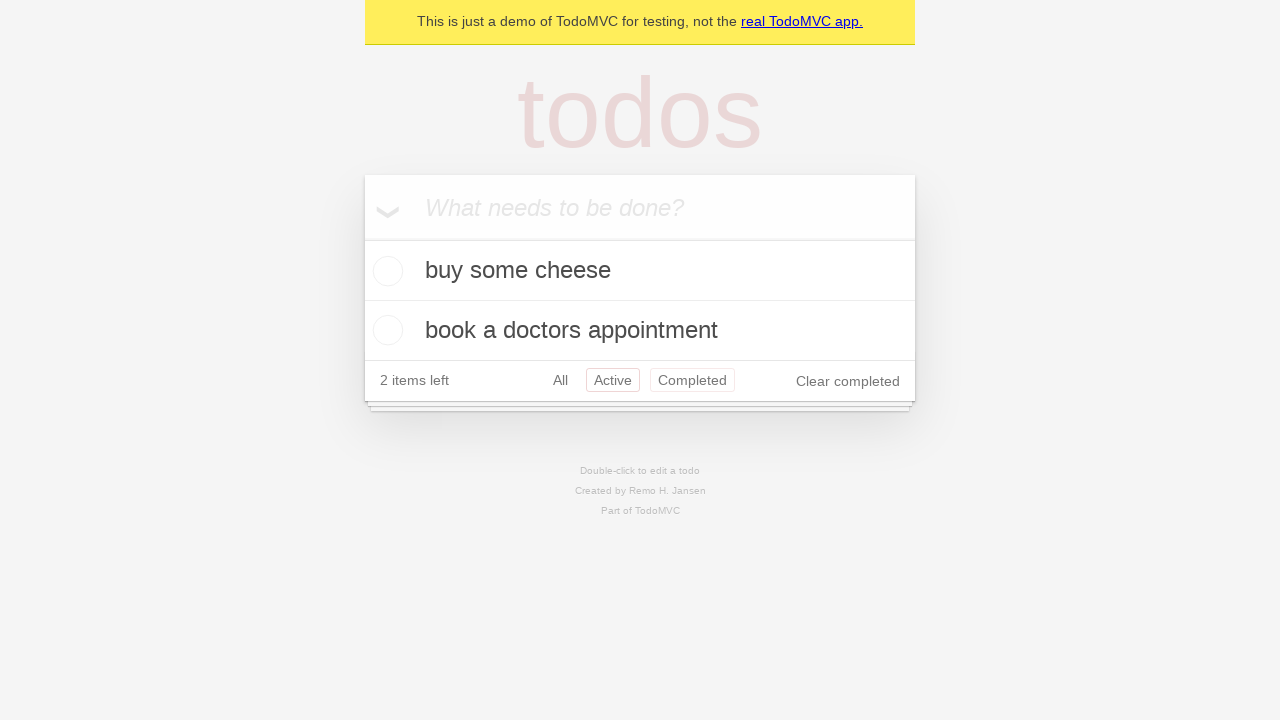

Navigated back from 'Active' filter to 'All' filter
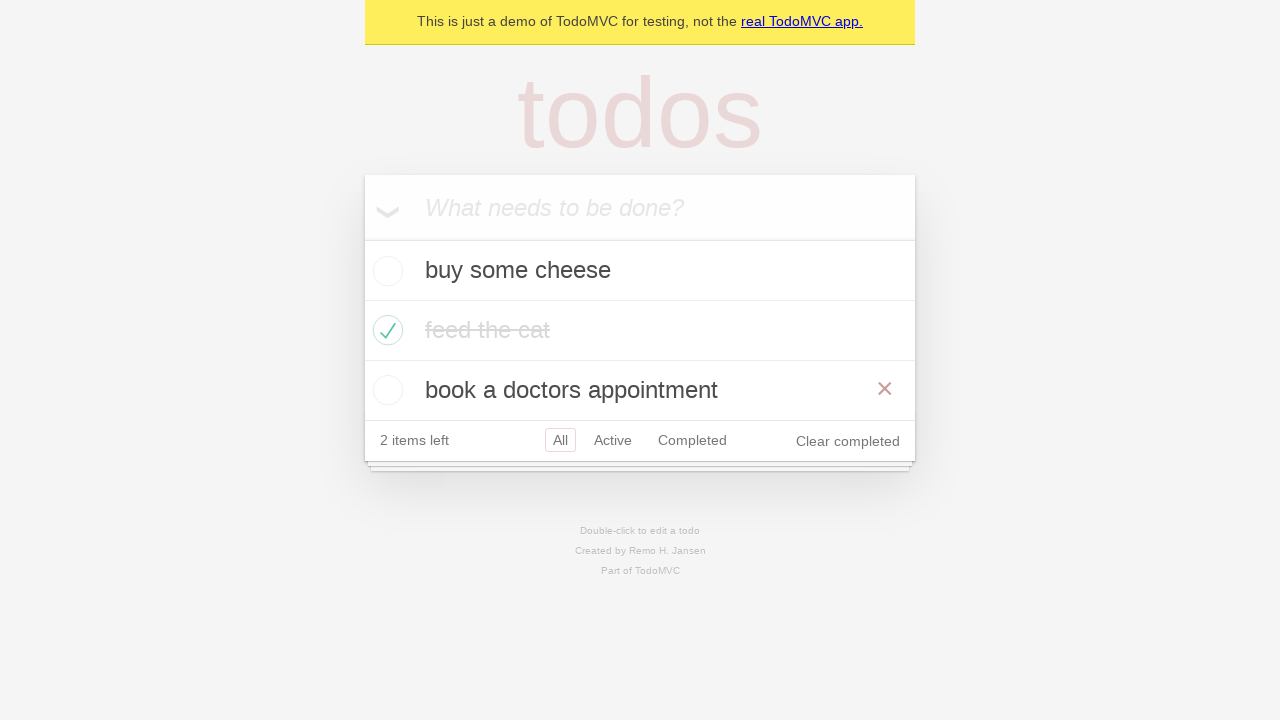

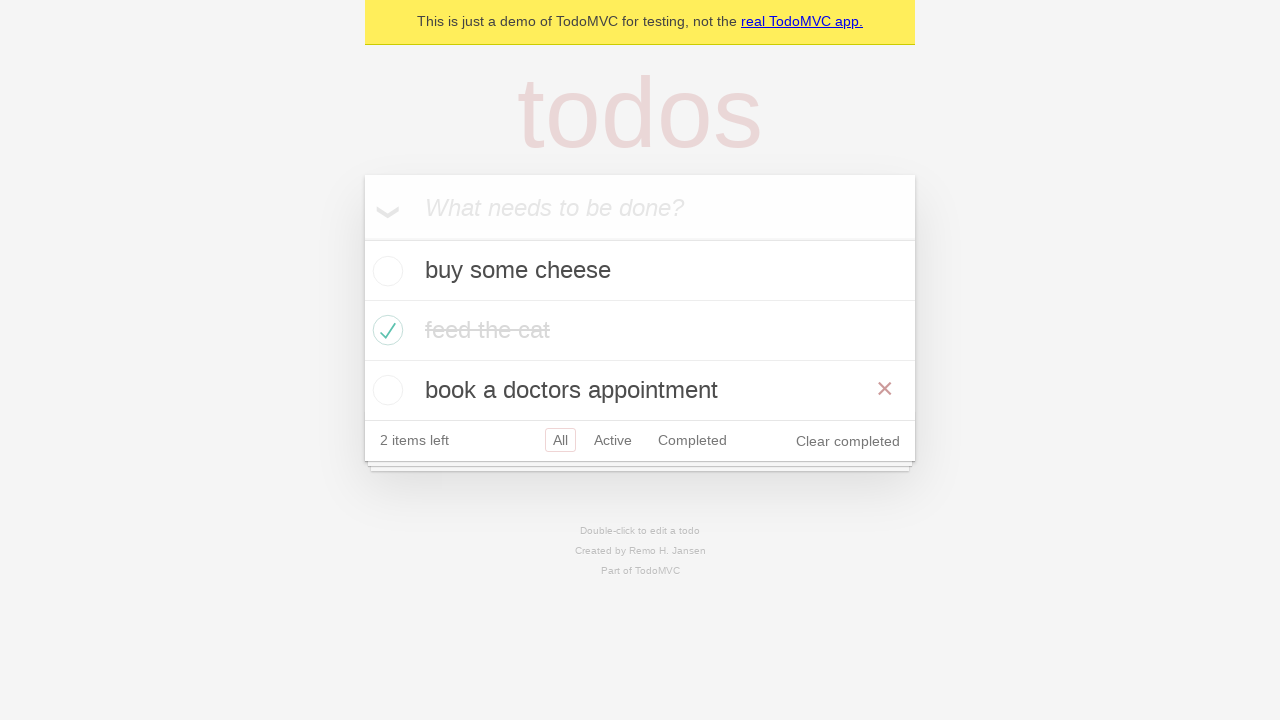